Tests the jQuery UI Slider widget by navigating to the slider demo page and dragging the slider handle to a new position

Starting URL: https://jqueryui.com/

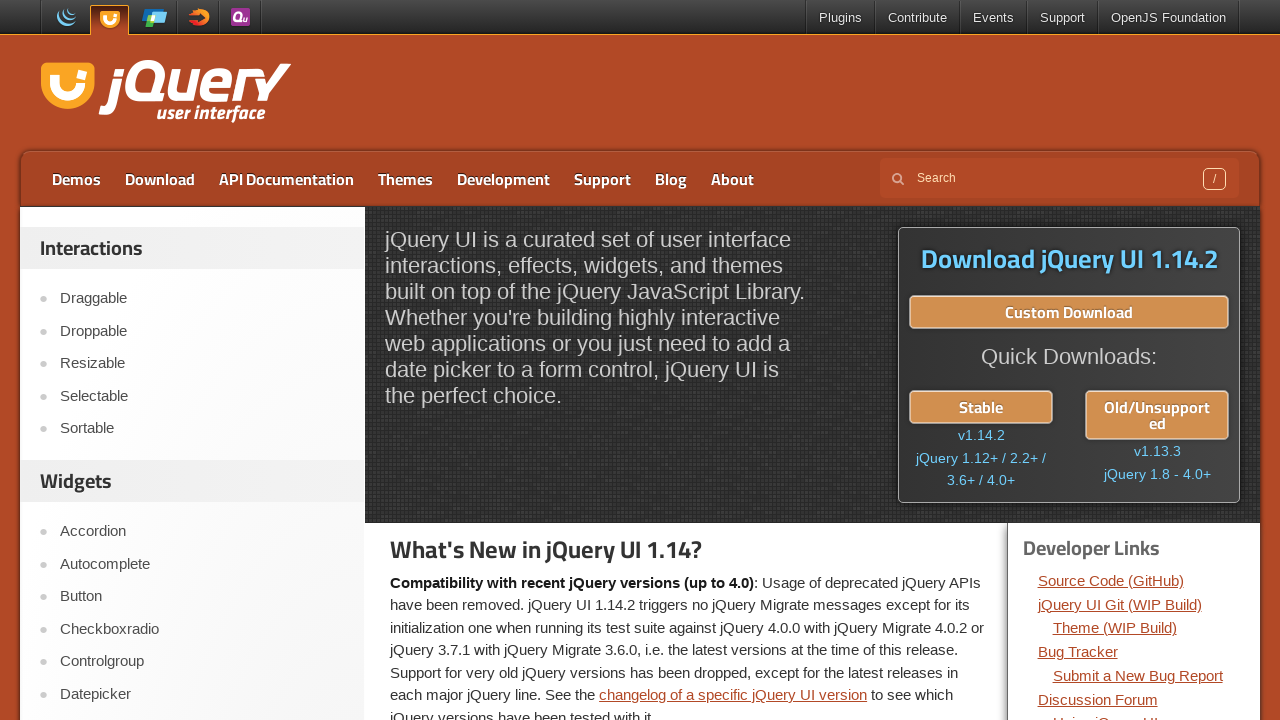

Navigated to jQuery UI homepage
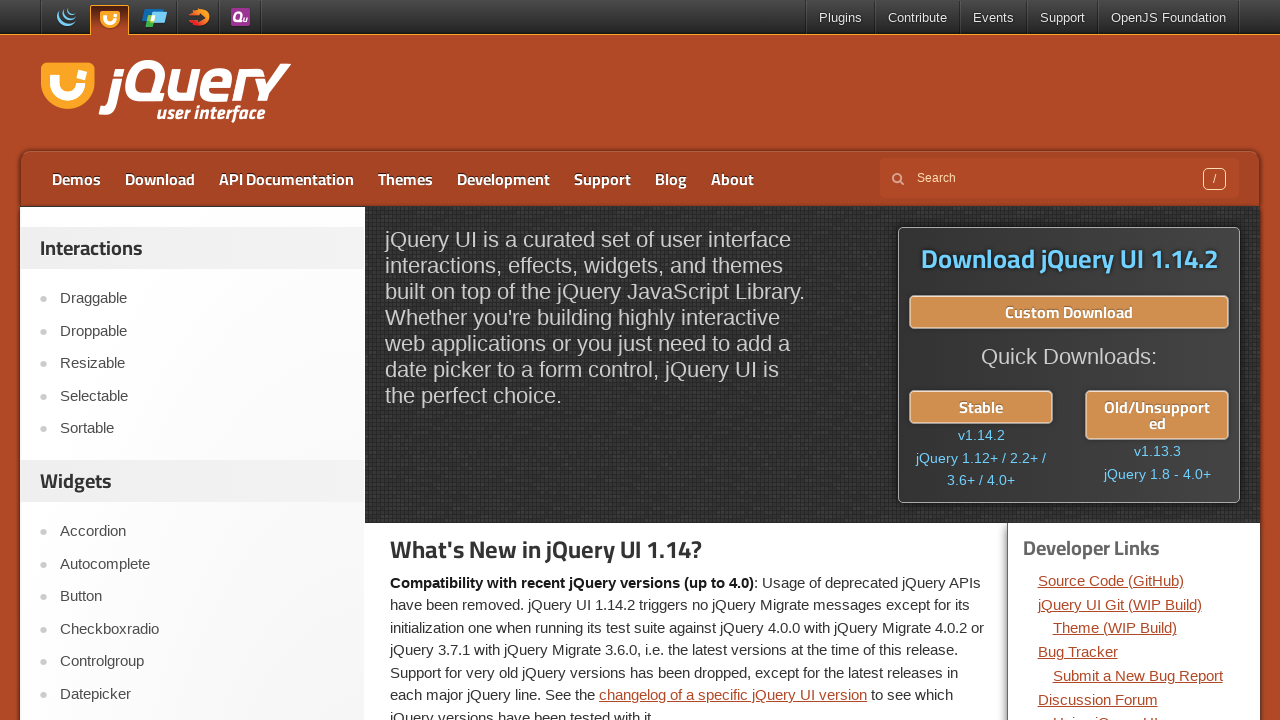

Clicked on Slider link in navigation at (202, 361) on xpath=//a[text()='Slider']
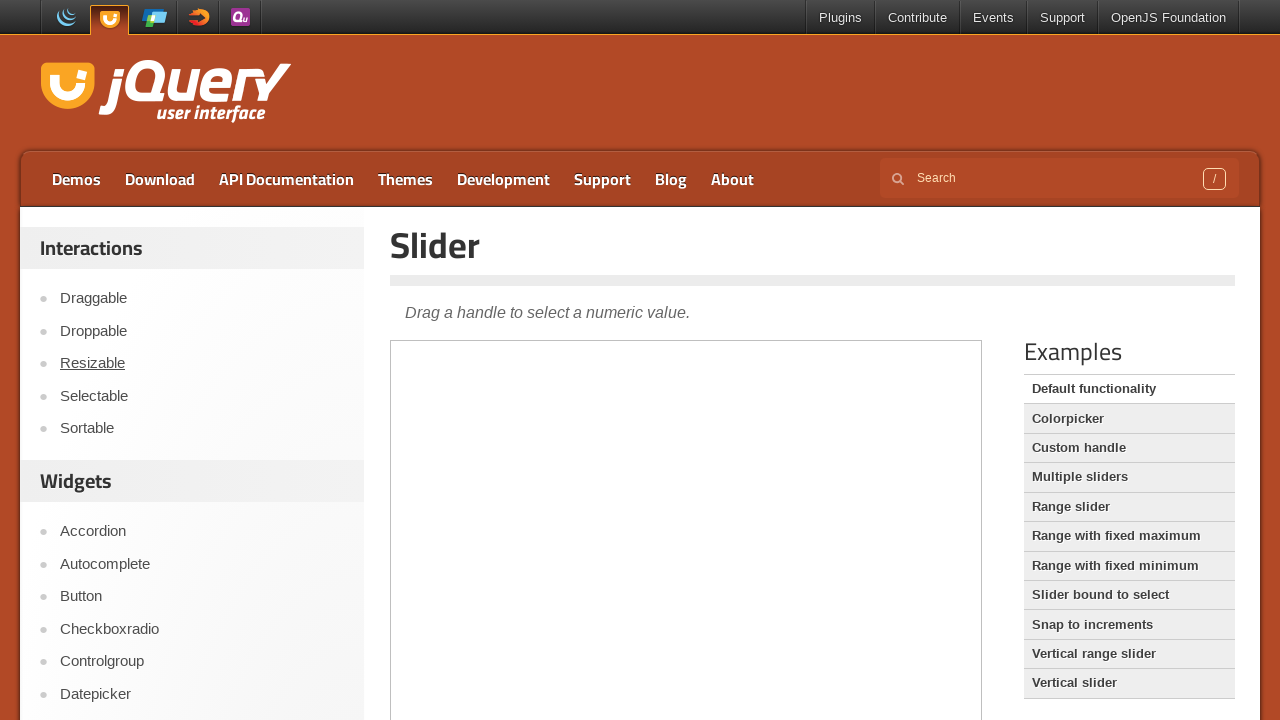

Located demo iframe
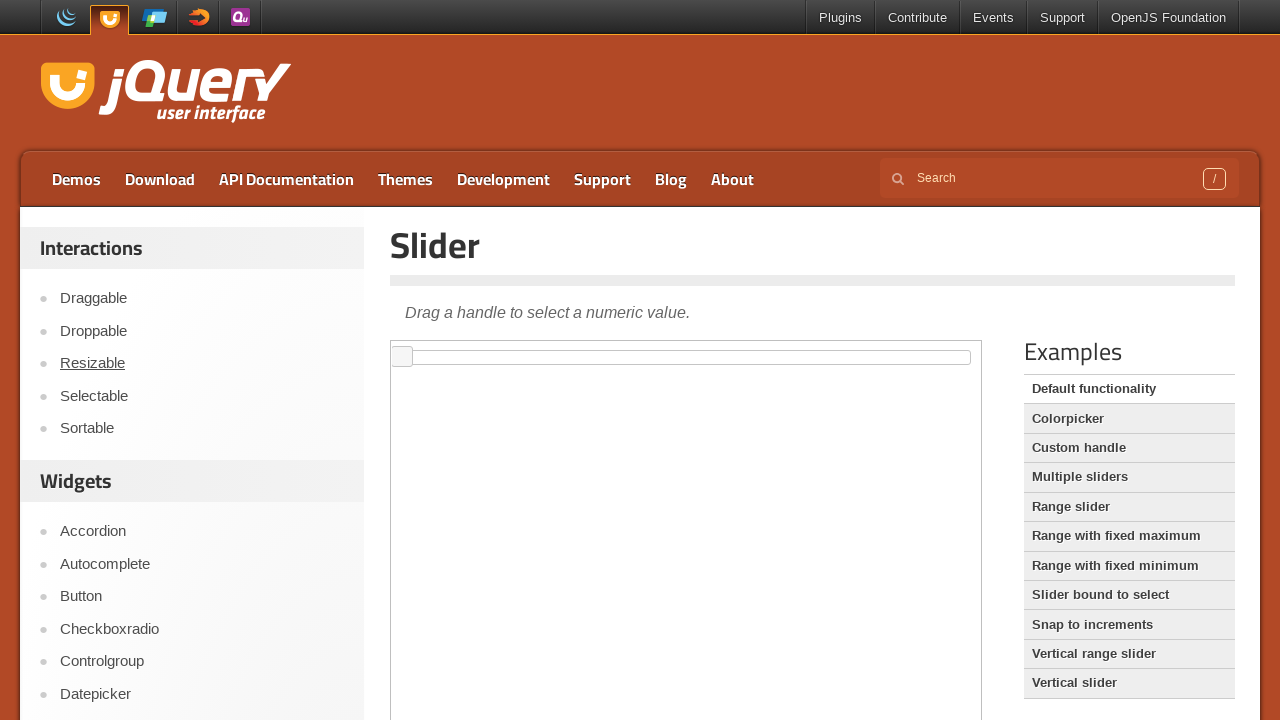

Slider handle element is visible and ready
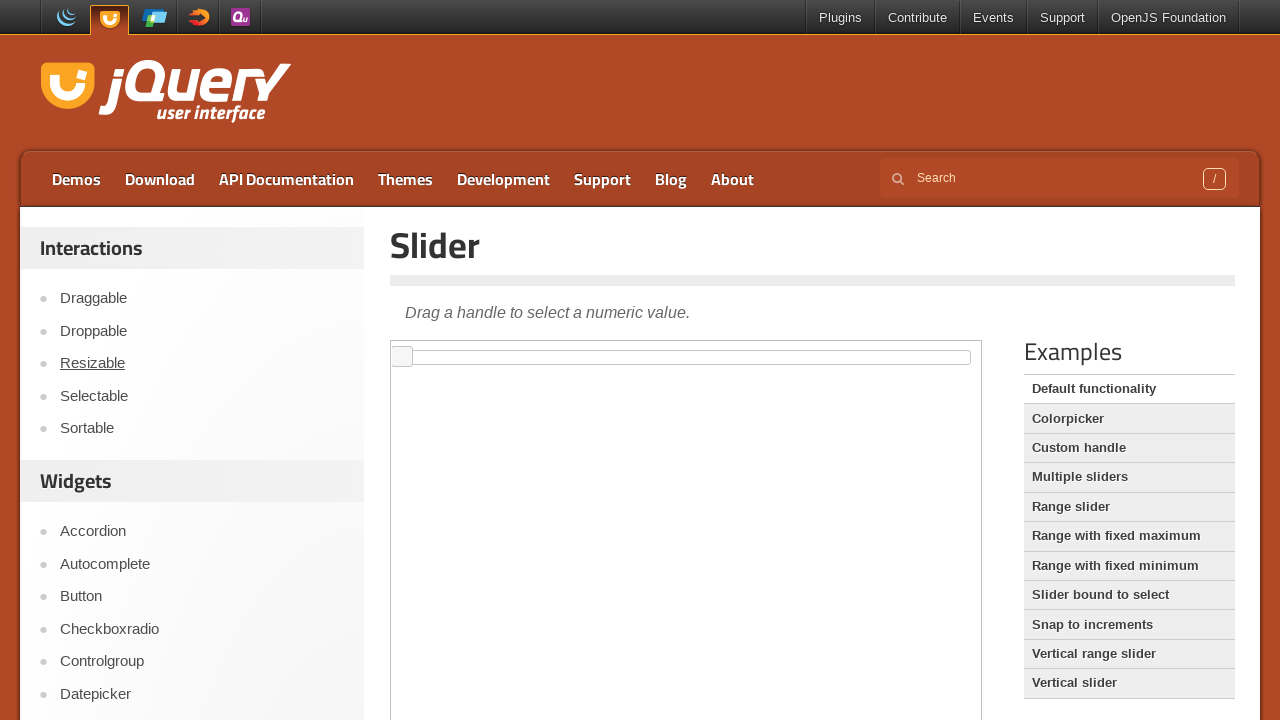

Retrieved slider handle bounding box coordinates
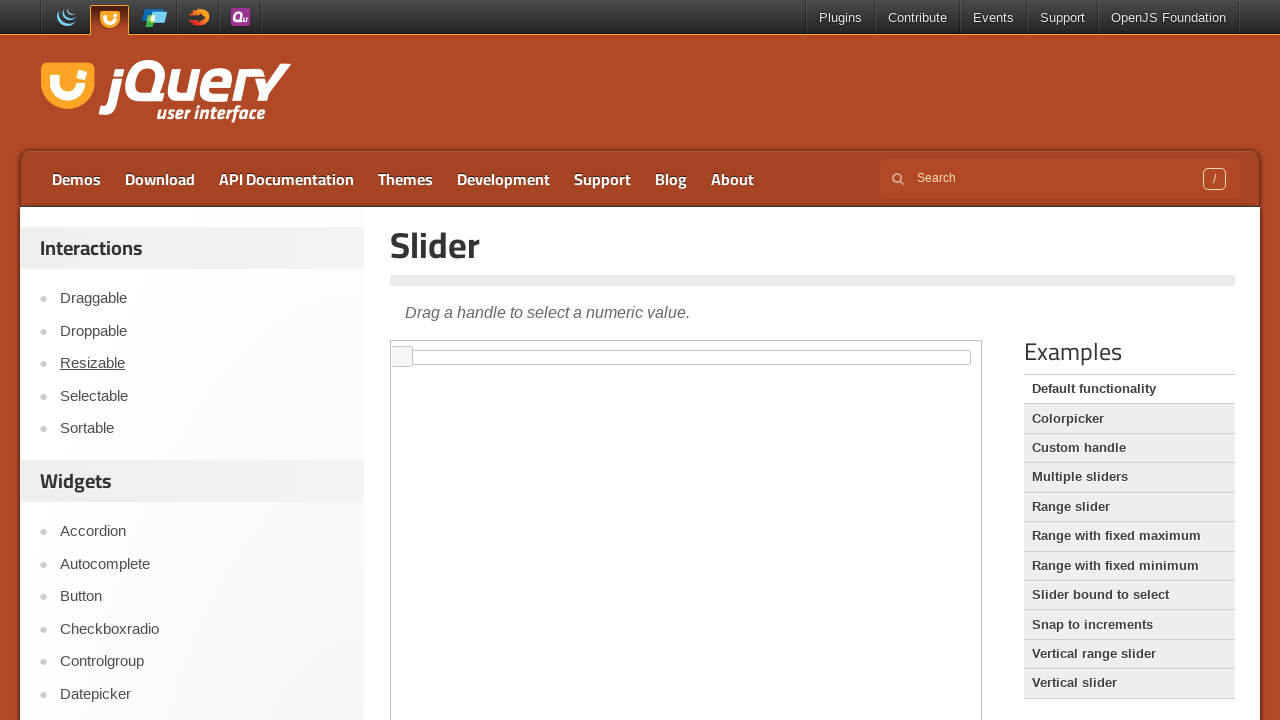

Moved mouse to center of slider handle at (402, 357)
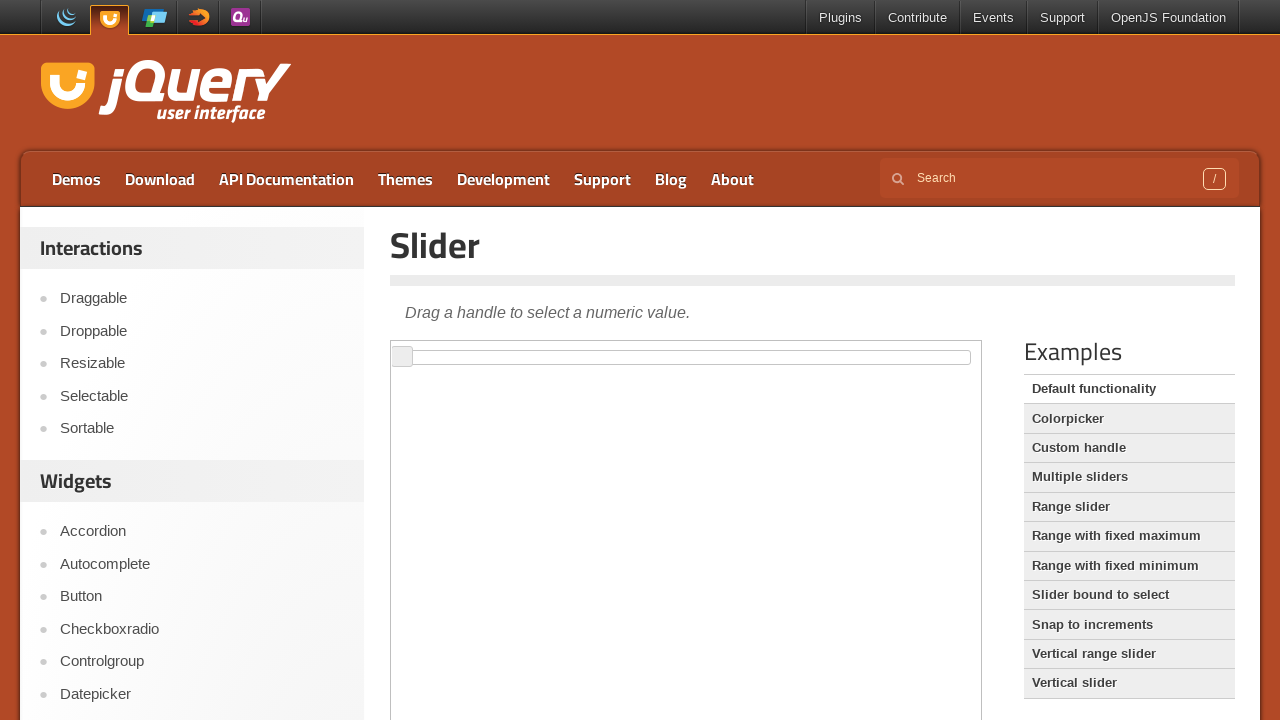

Pressed down mouse button on slider handle at (402, 357)
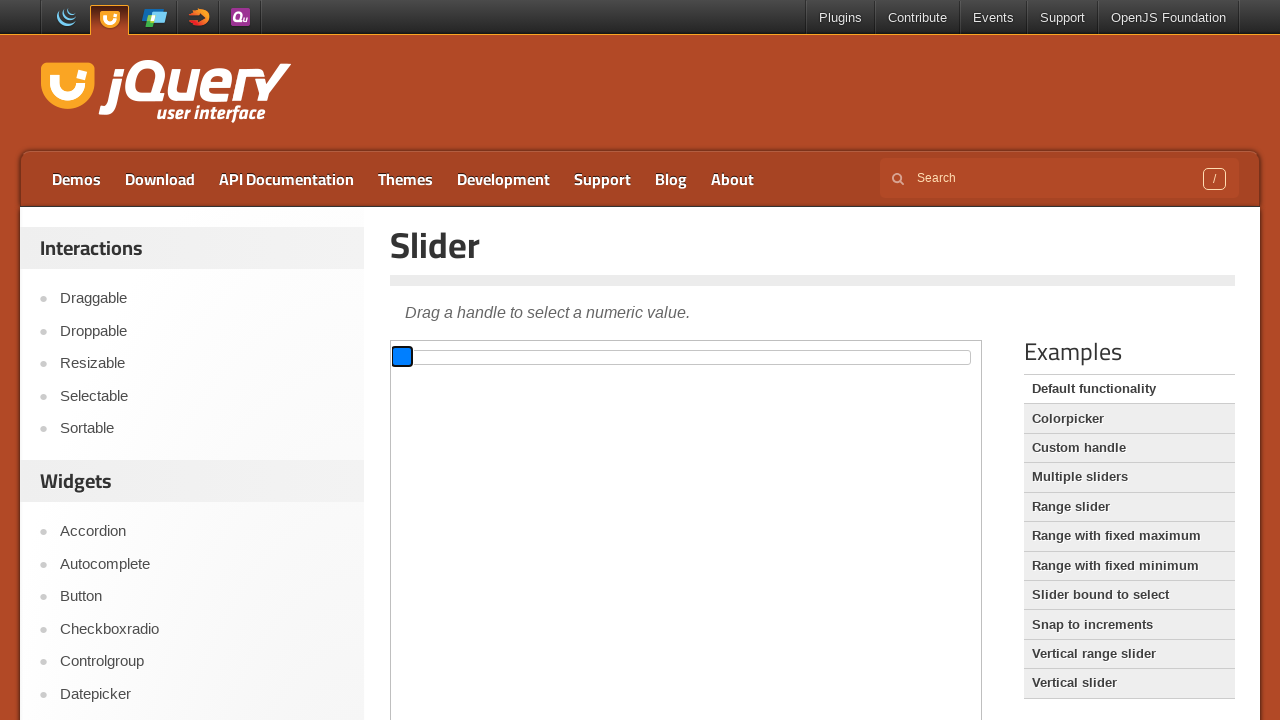

Dragged slider handle 100 pixels to the right at (492, 357)
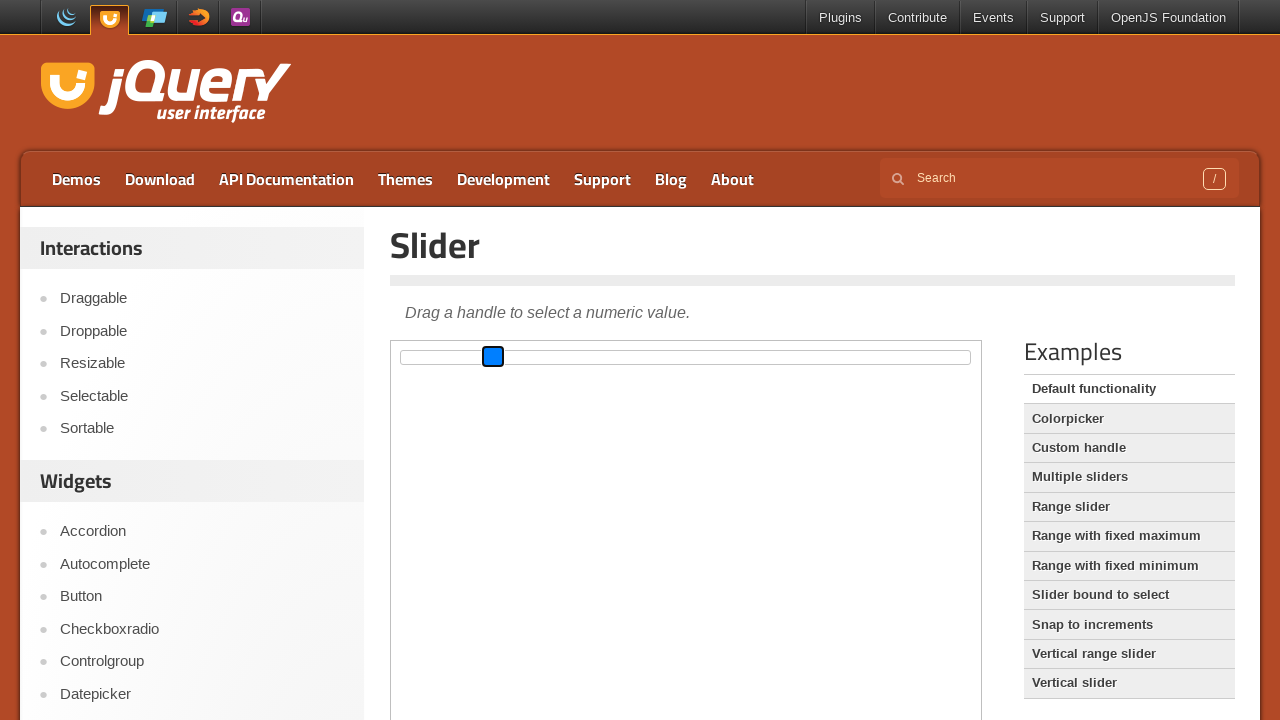

Released mouse button, completing drag operation at (492, 357)
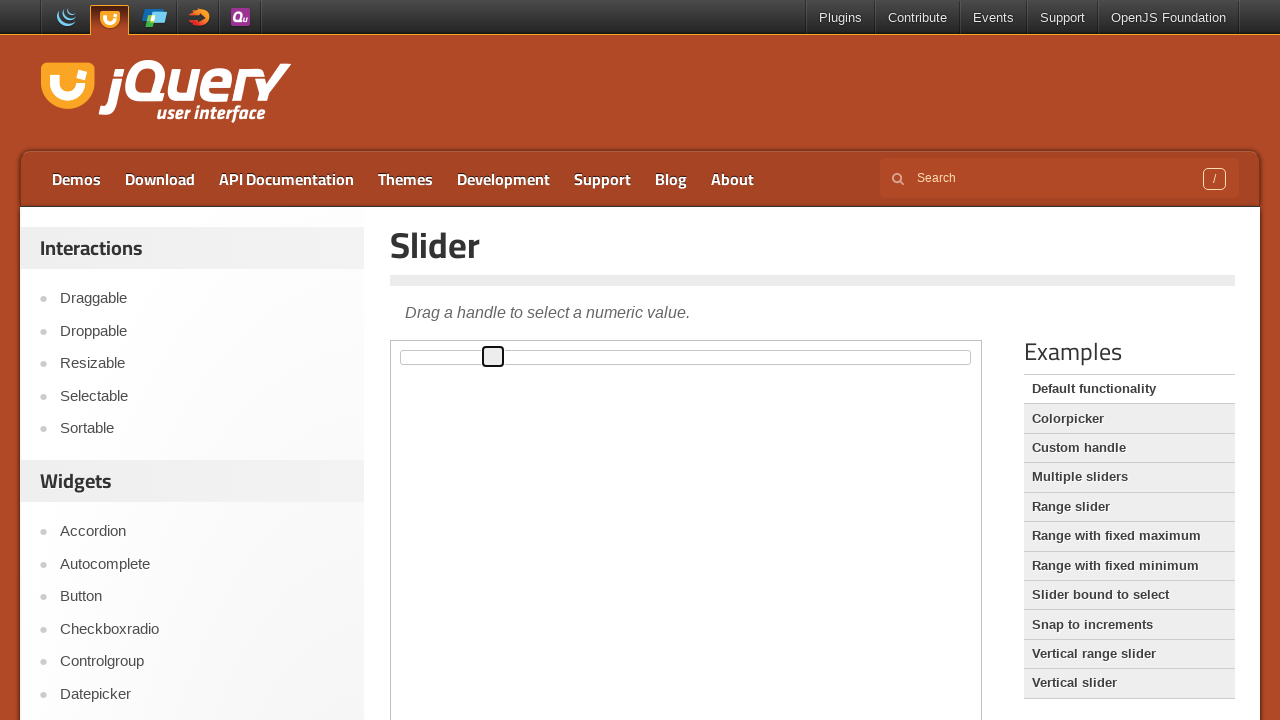

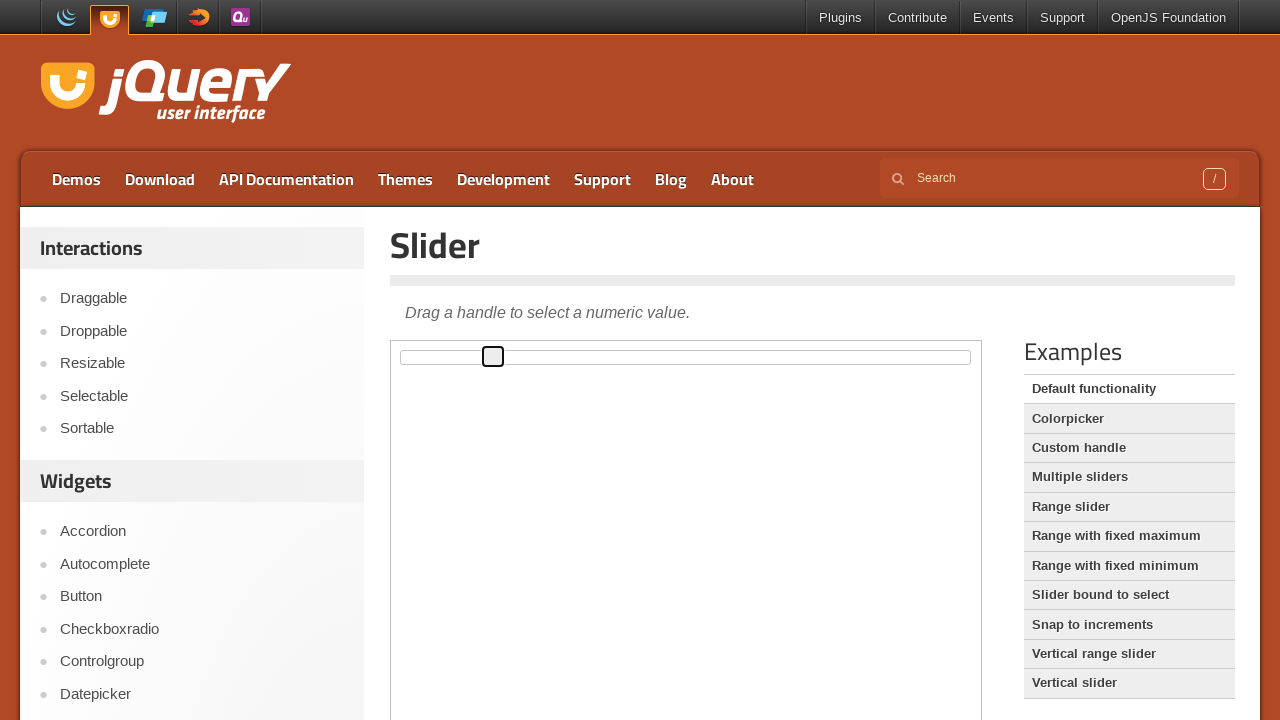